Tests dragging one element to the position of another element

Starting URL: https://www.selenium.dev/selenium/web/dragAndDropTest.html

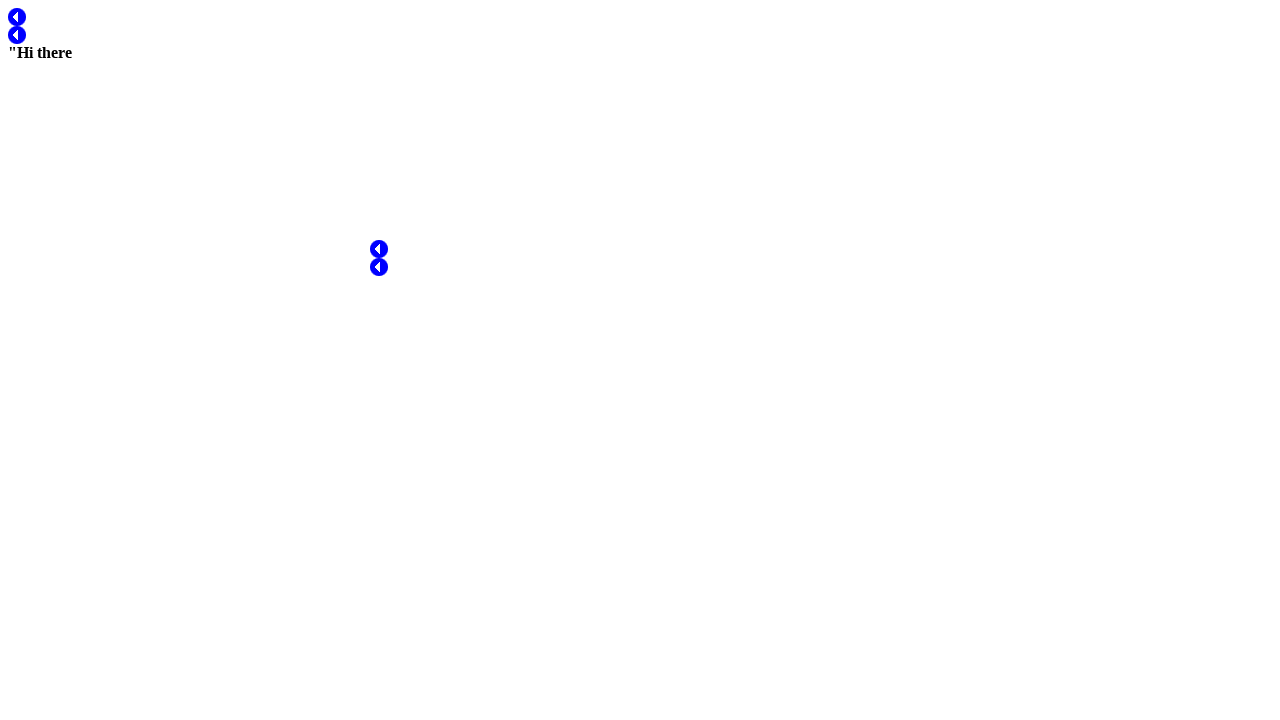

Navigated to drag and drop test page
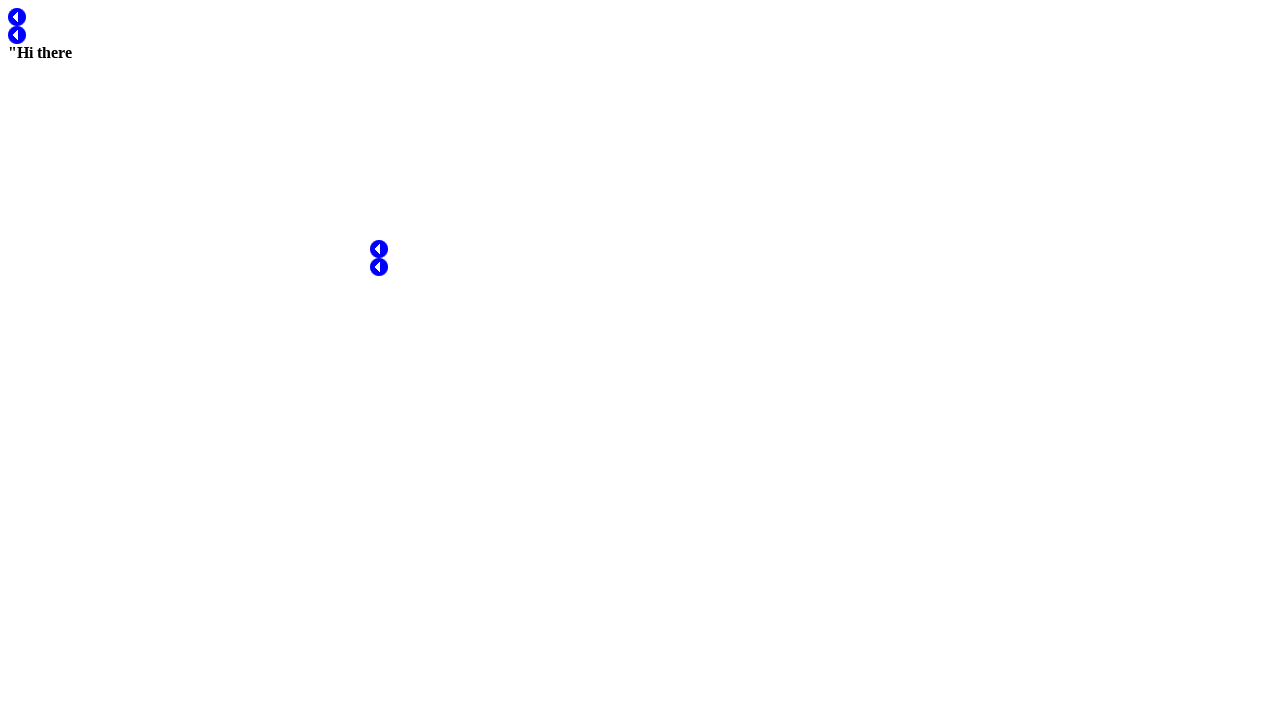

Located source element #test1
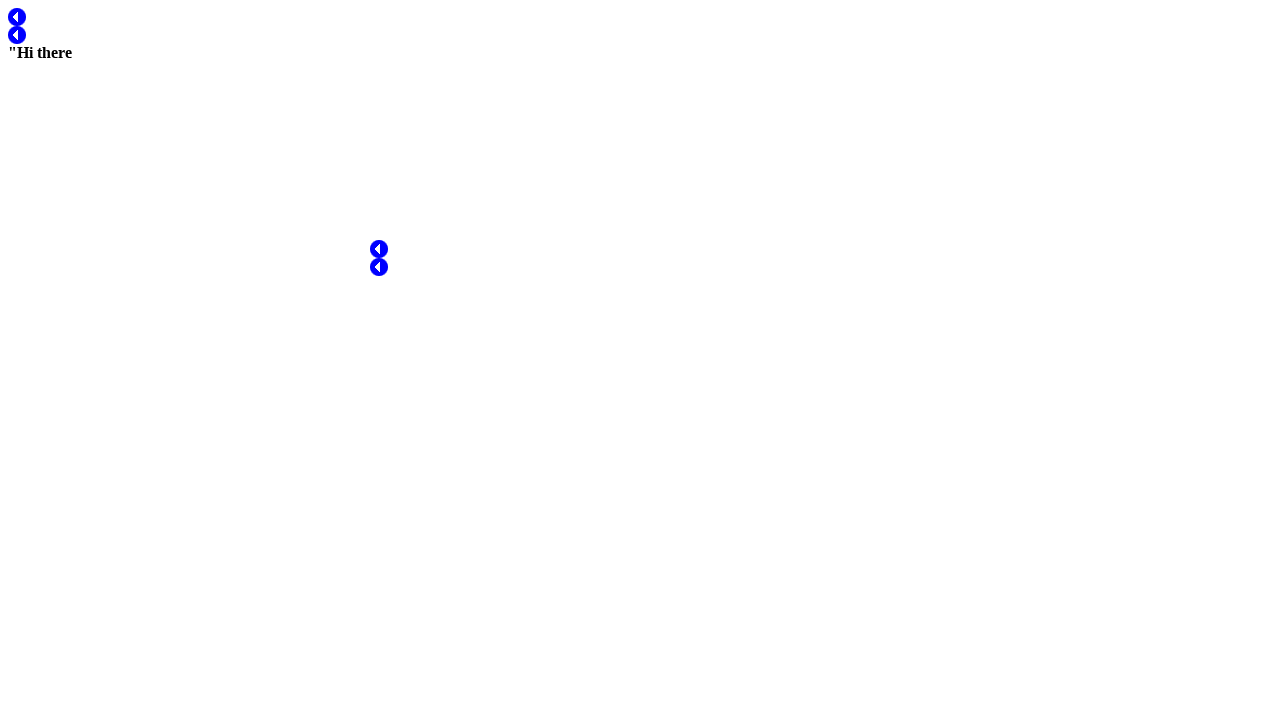

Located target element #test4
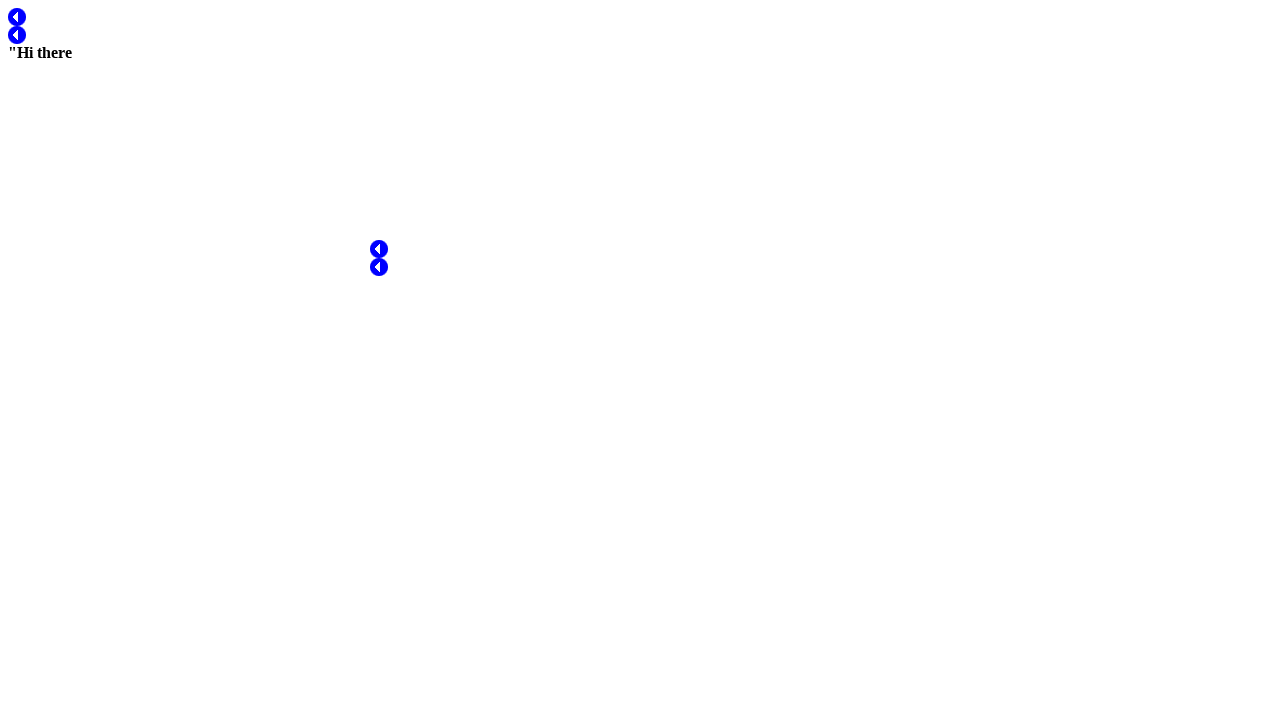

Dragged source element to target element position at (379, 267)
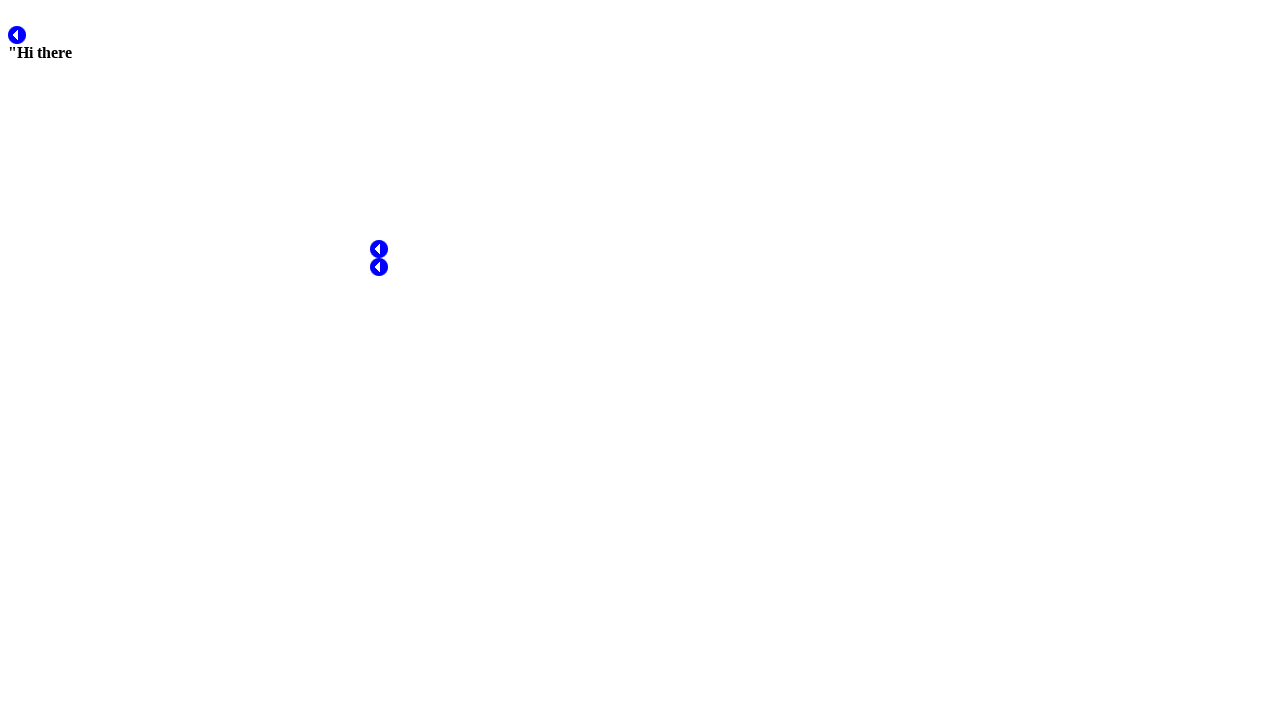

Retrieved bounding box of source element
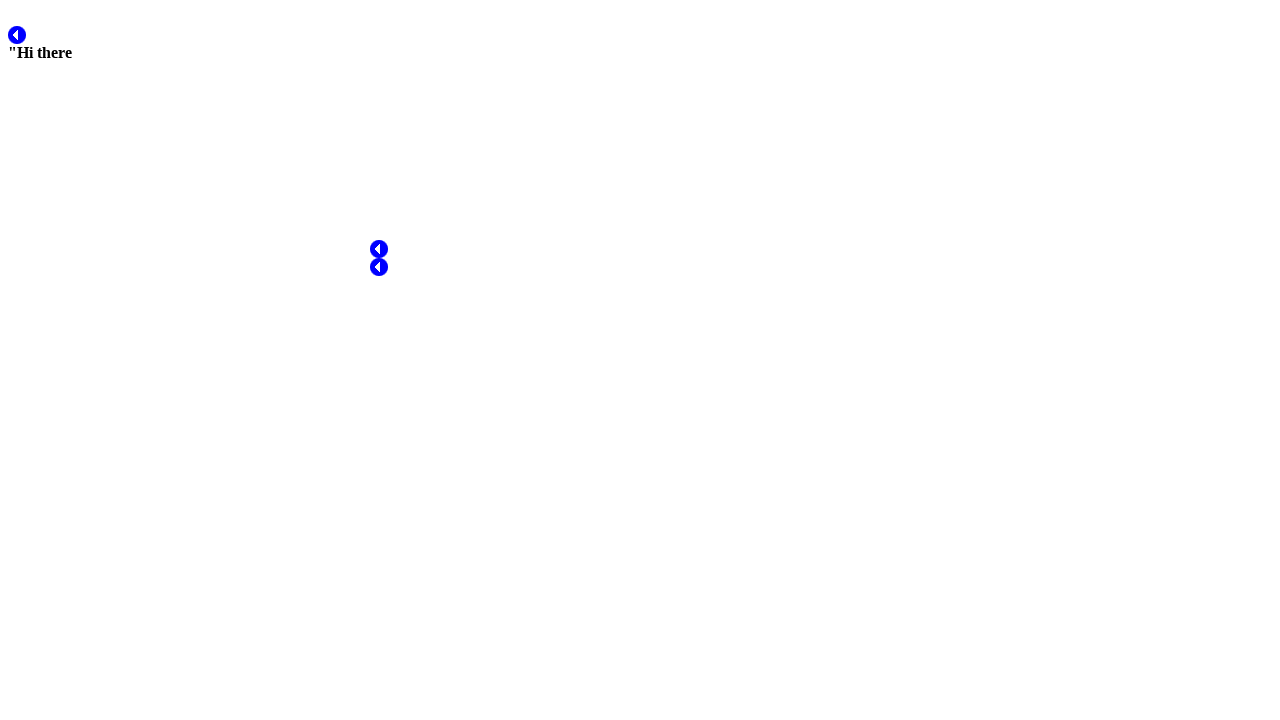

Retrieved bounding box of target element
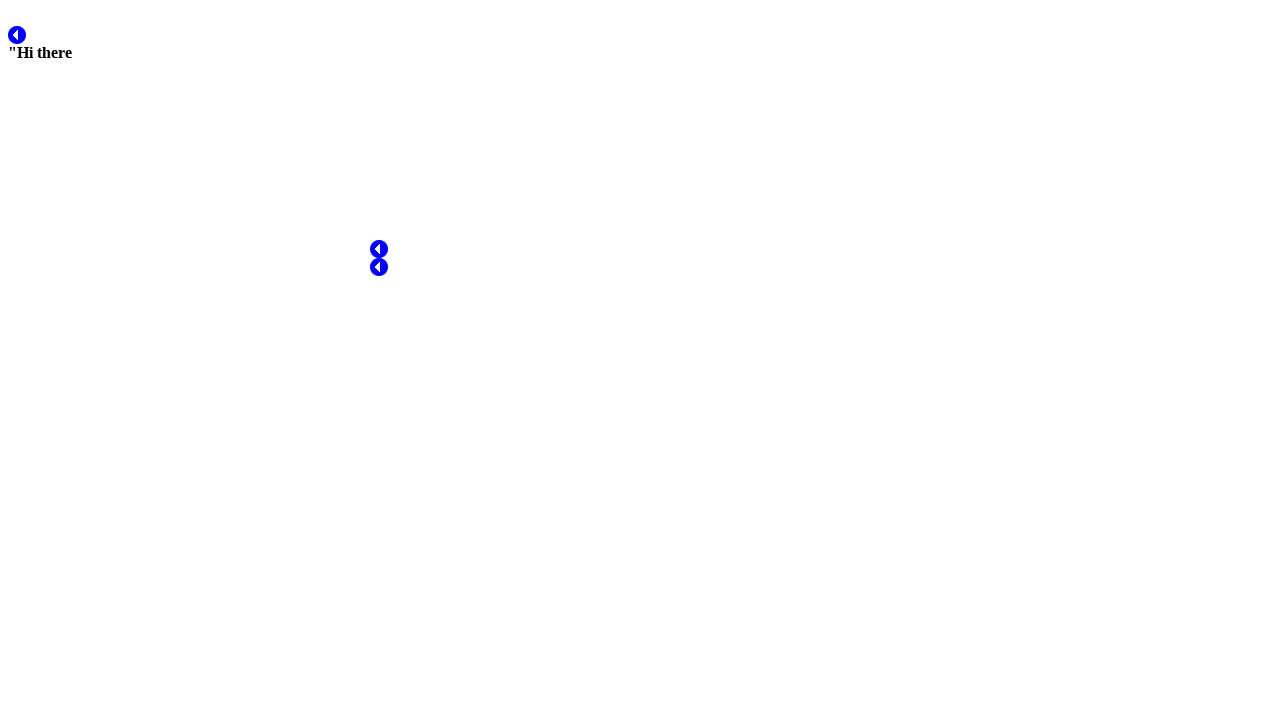

Verified that source and target elements are at the same position
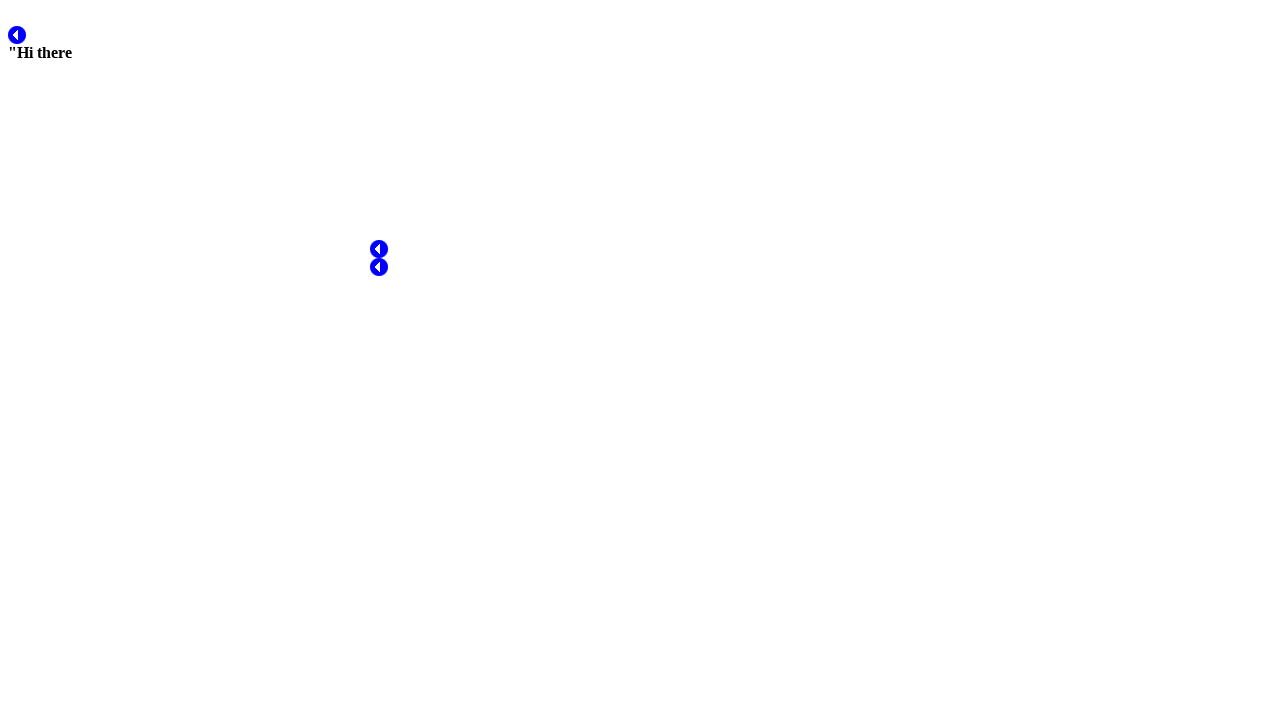

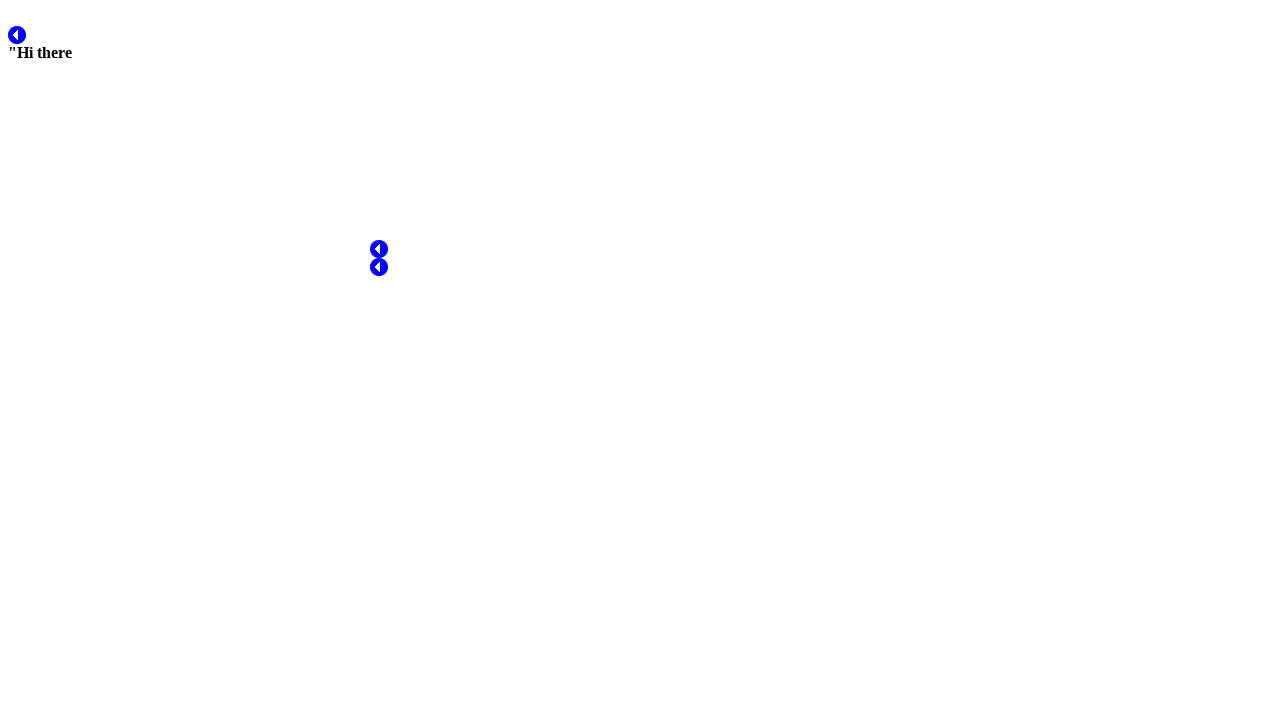